Tests hover functionality by moving the mouse over images to reveal hidden user information and validates the displayed names

Starting URL: https://the-internet.herokuapp.com/hovers

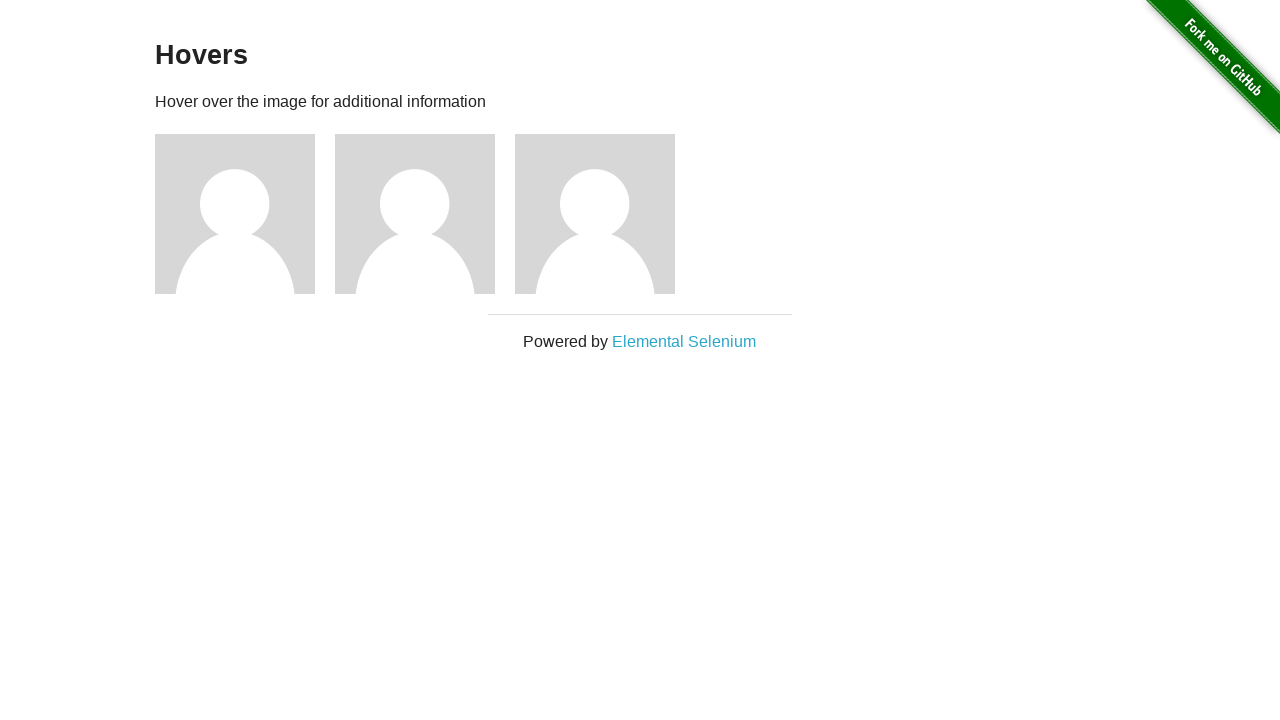

Navigated to hovers page
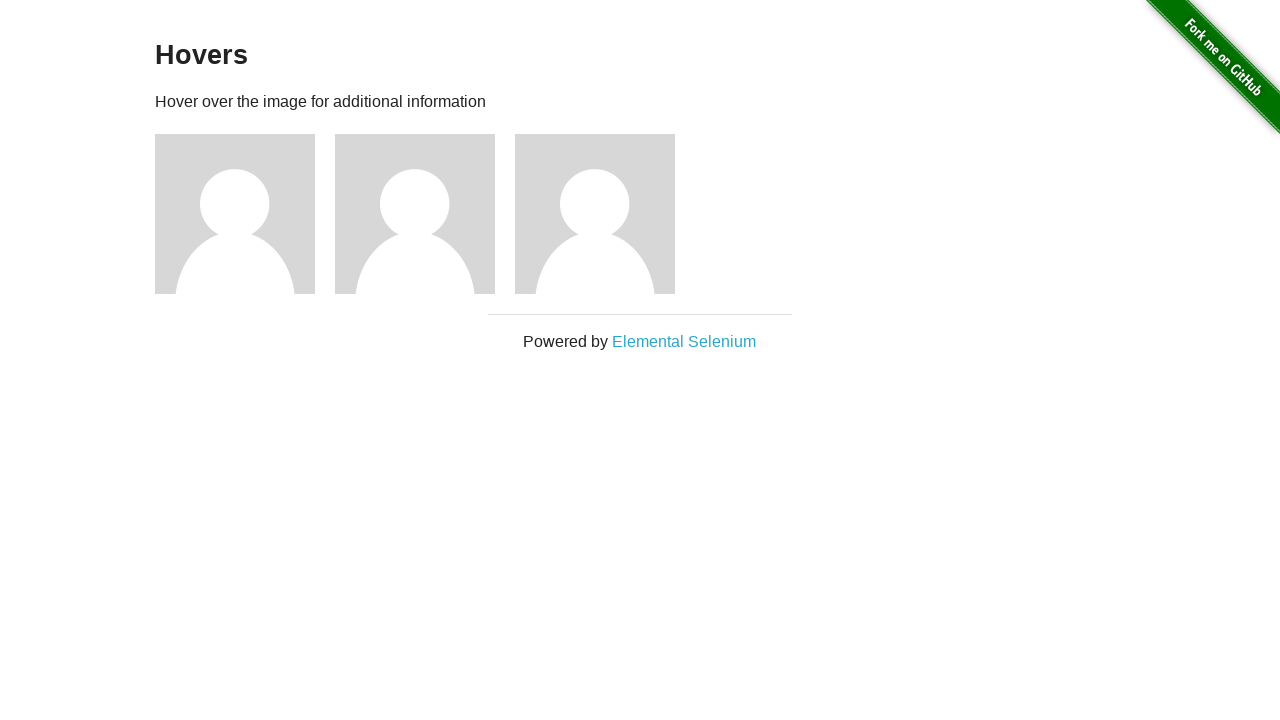

Located all user name elements
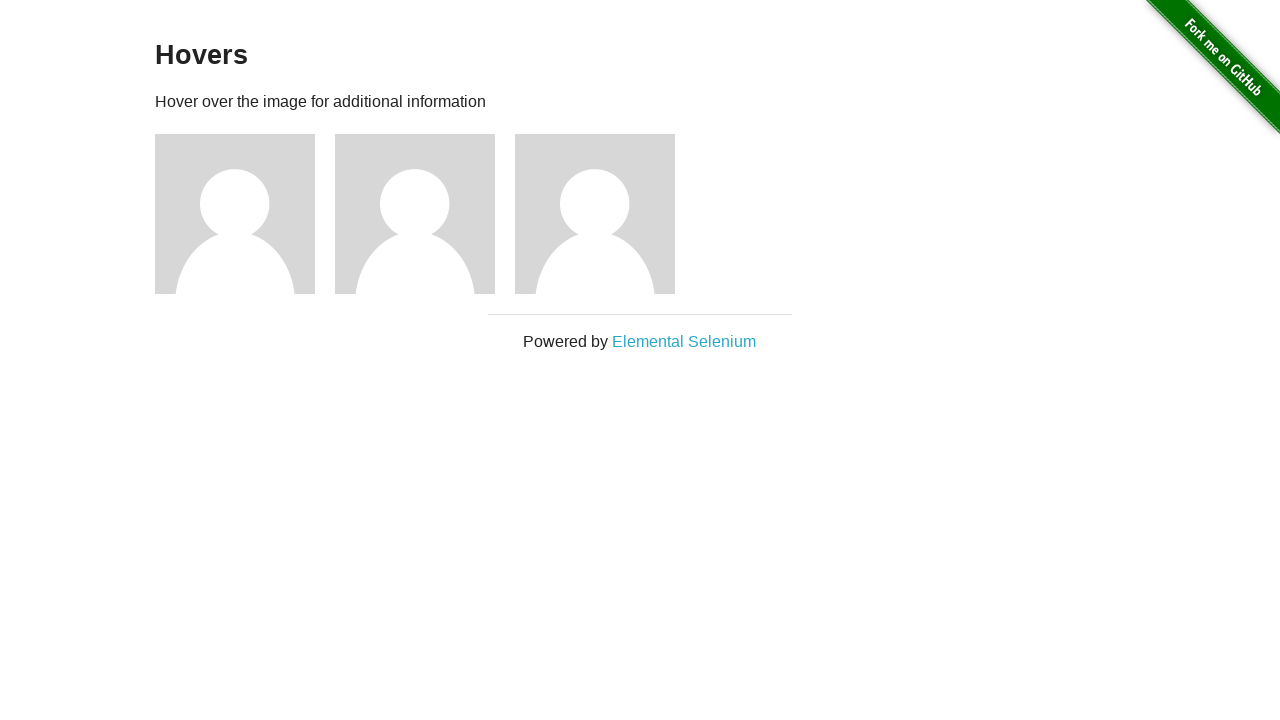

Located all user images
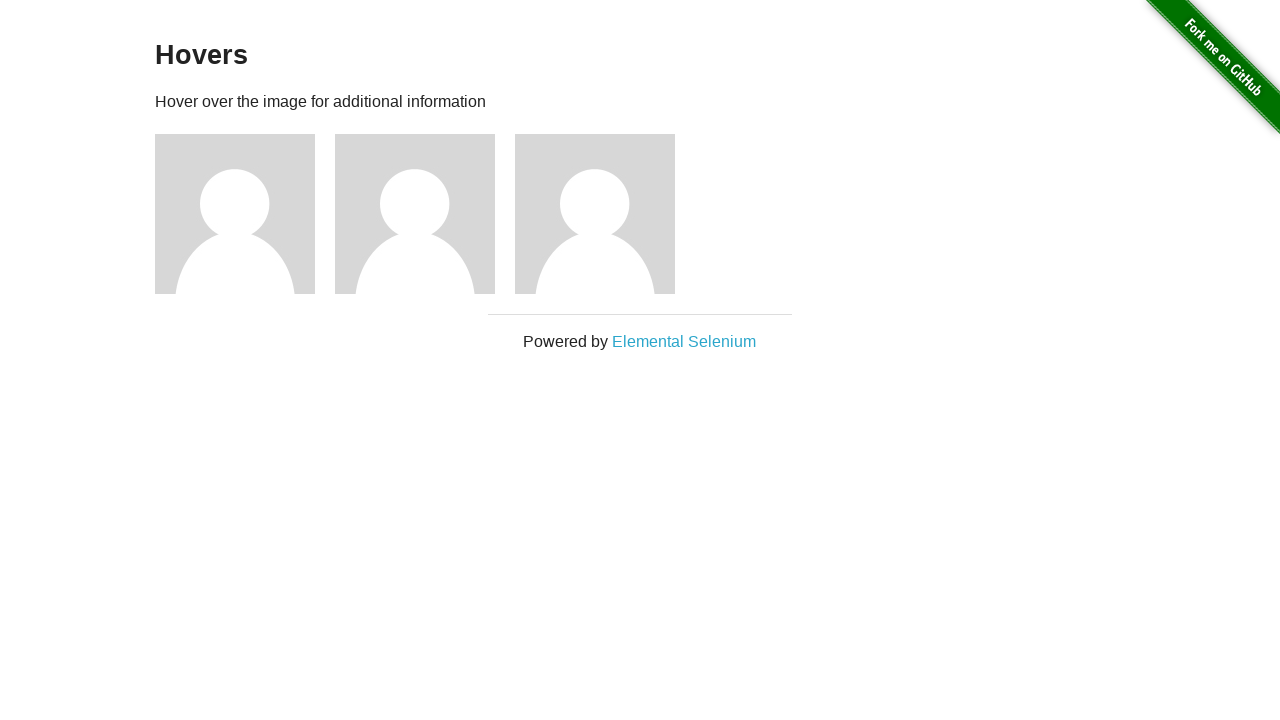

Hovered over image 1 to reveal user information at (235, 214) on div.figure img >> nth=0
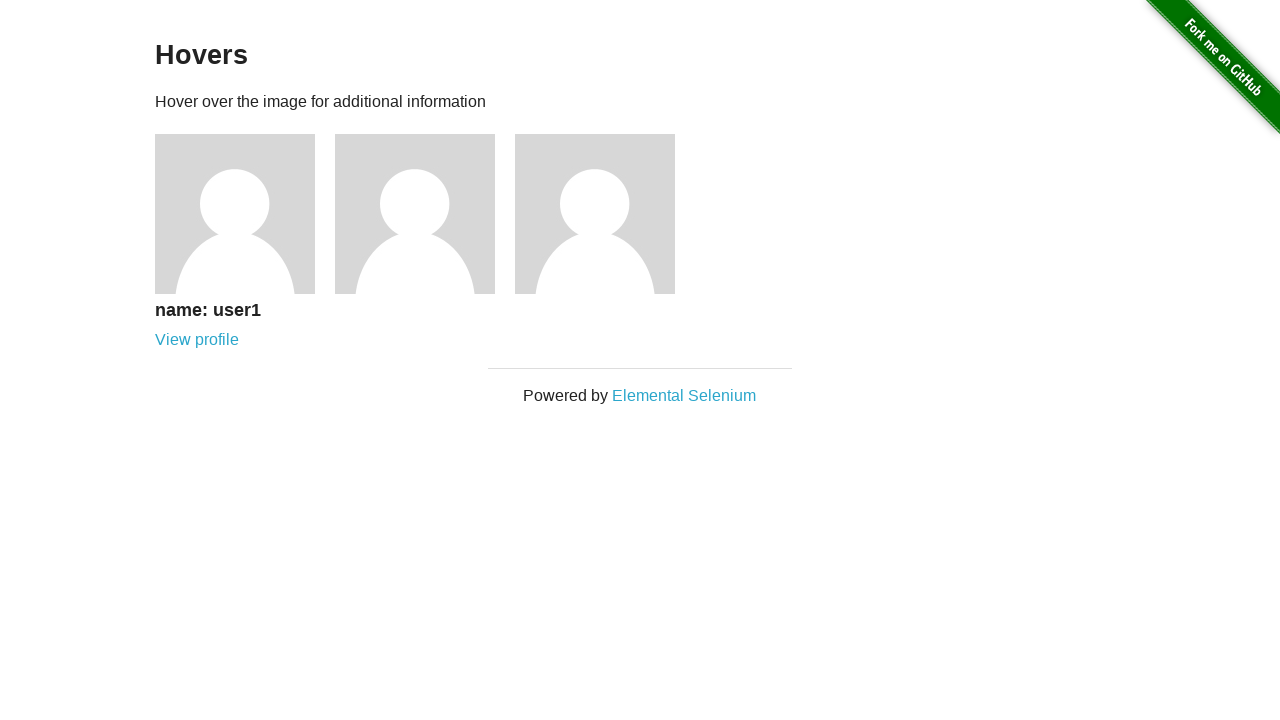

Waited for hover effect to display on image 1
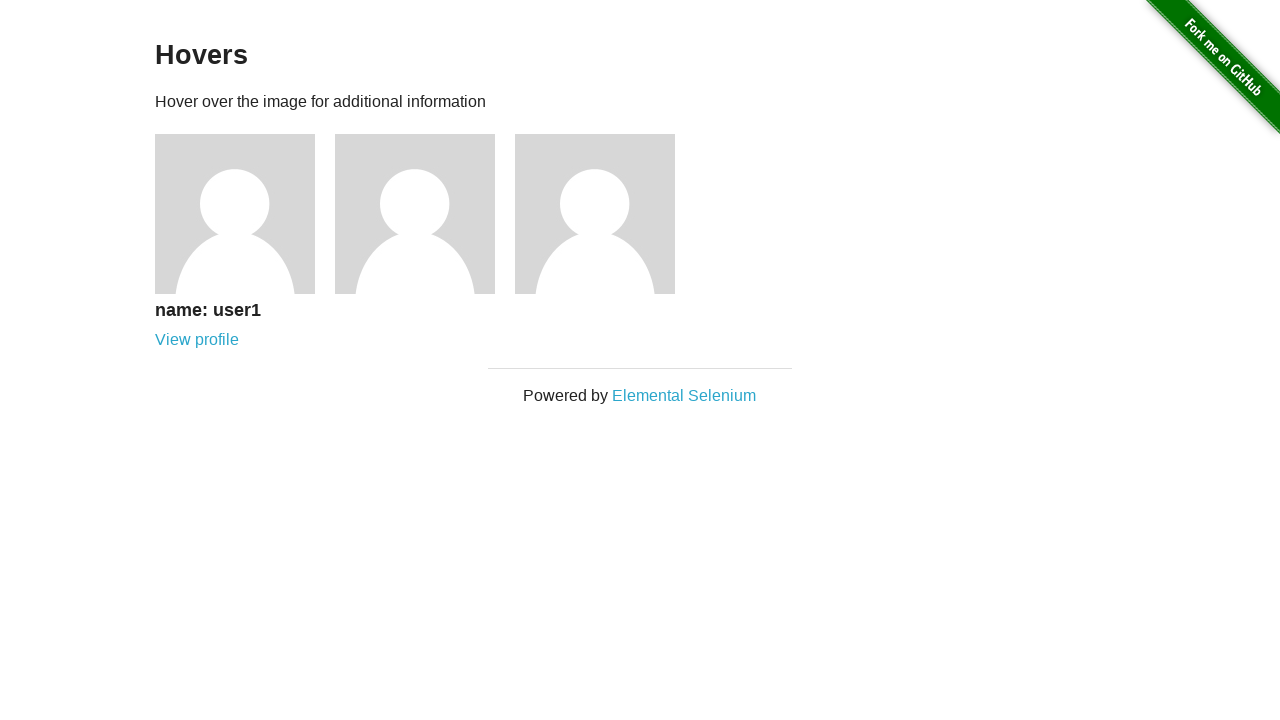

Hovered over image 2 to reveal user information at (415, 214) on div.figure img >> nth=1
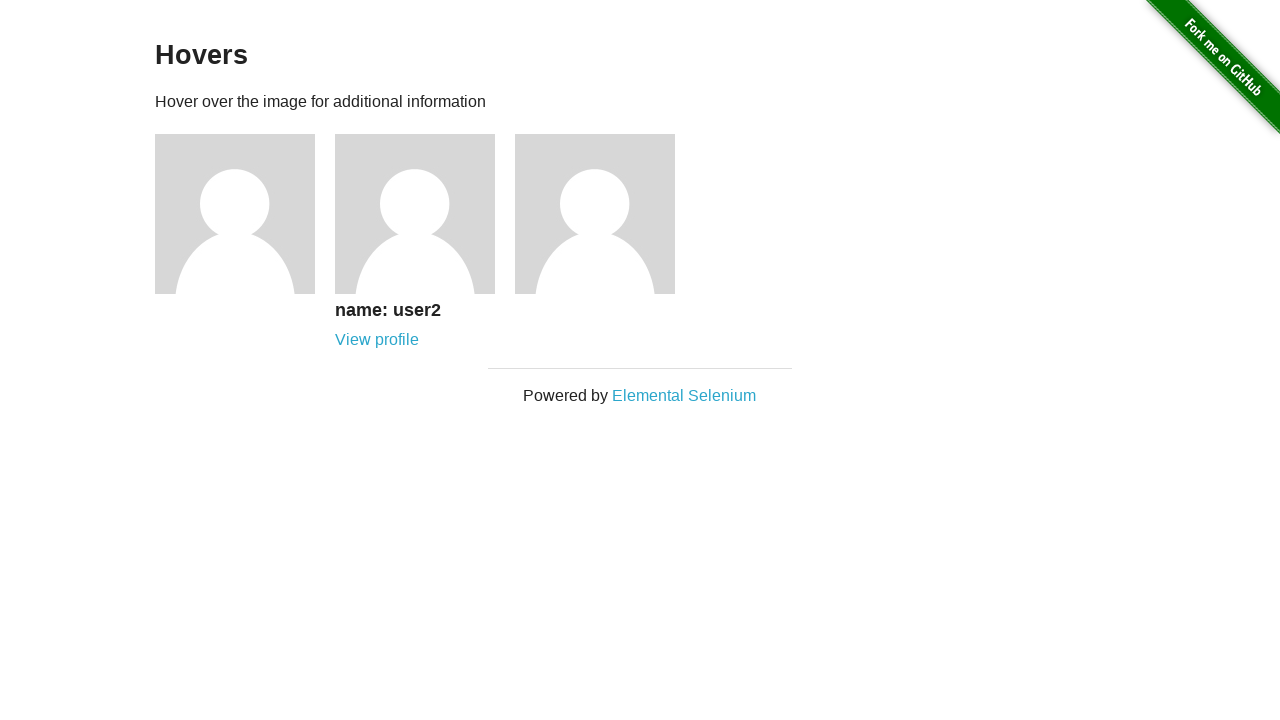

Waited for hover effect to display on image 2
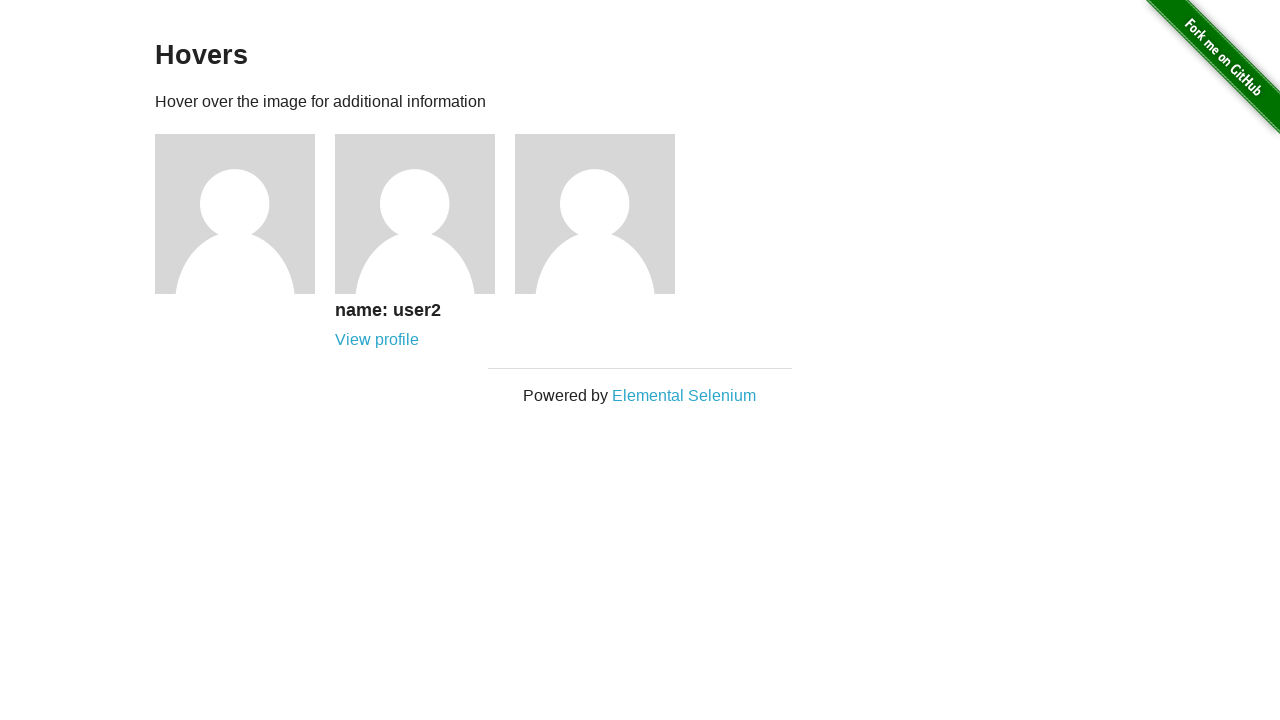

Hovered over image 3 to reveal user information at (595, 214) on div.figure img >> nth=2
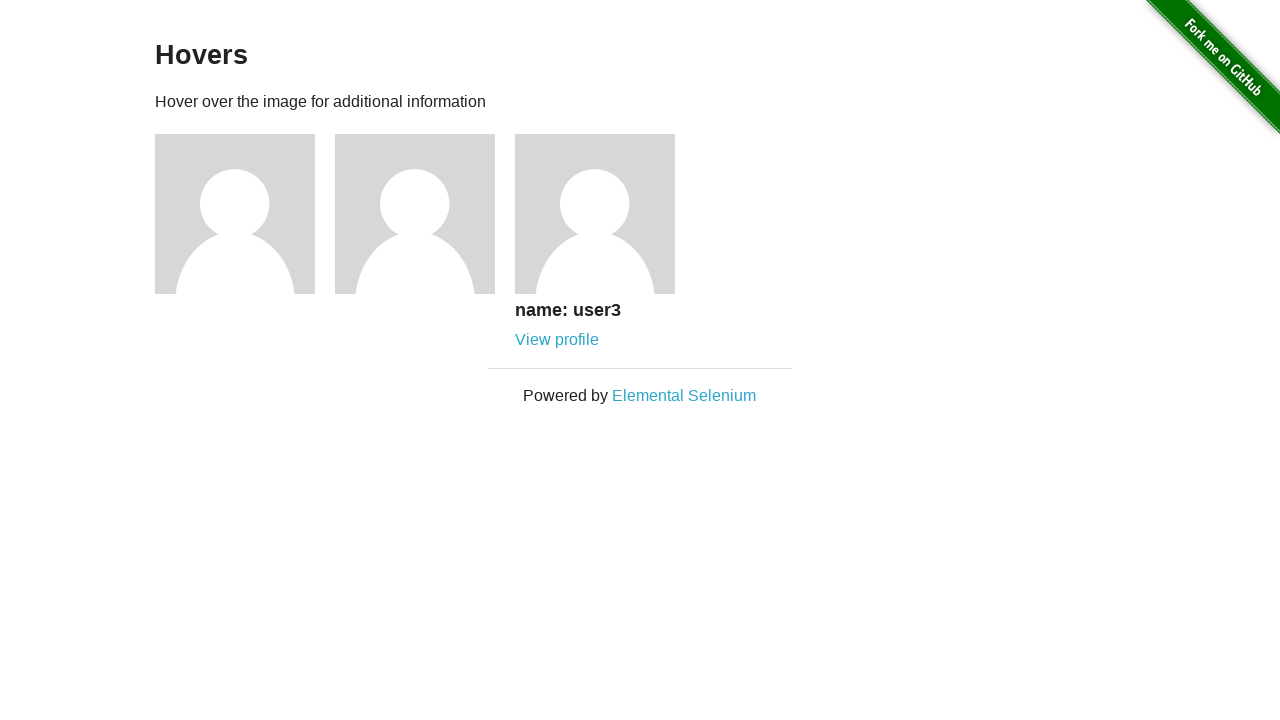

Waited for hover effect to display on image 3
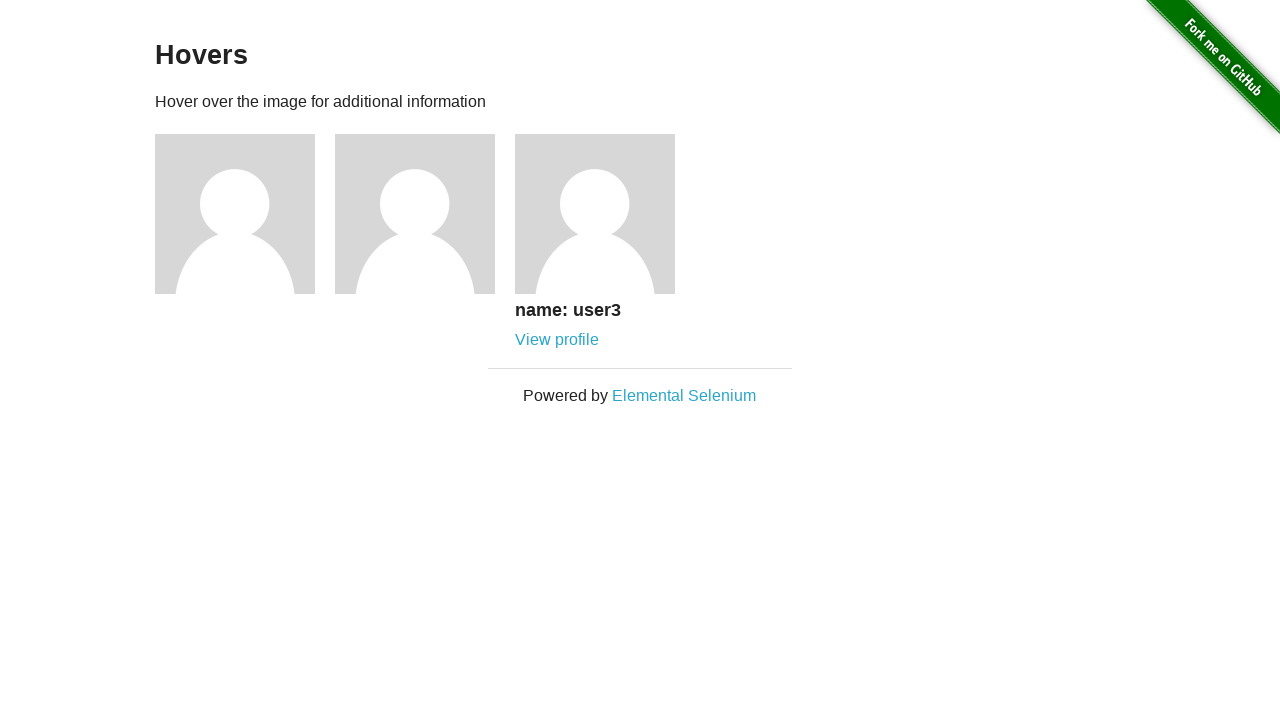

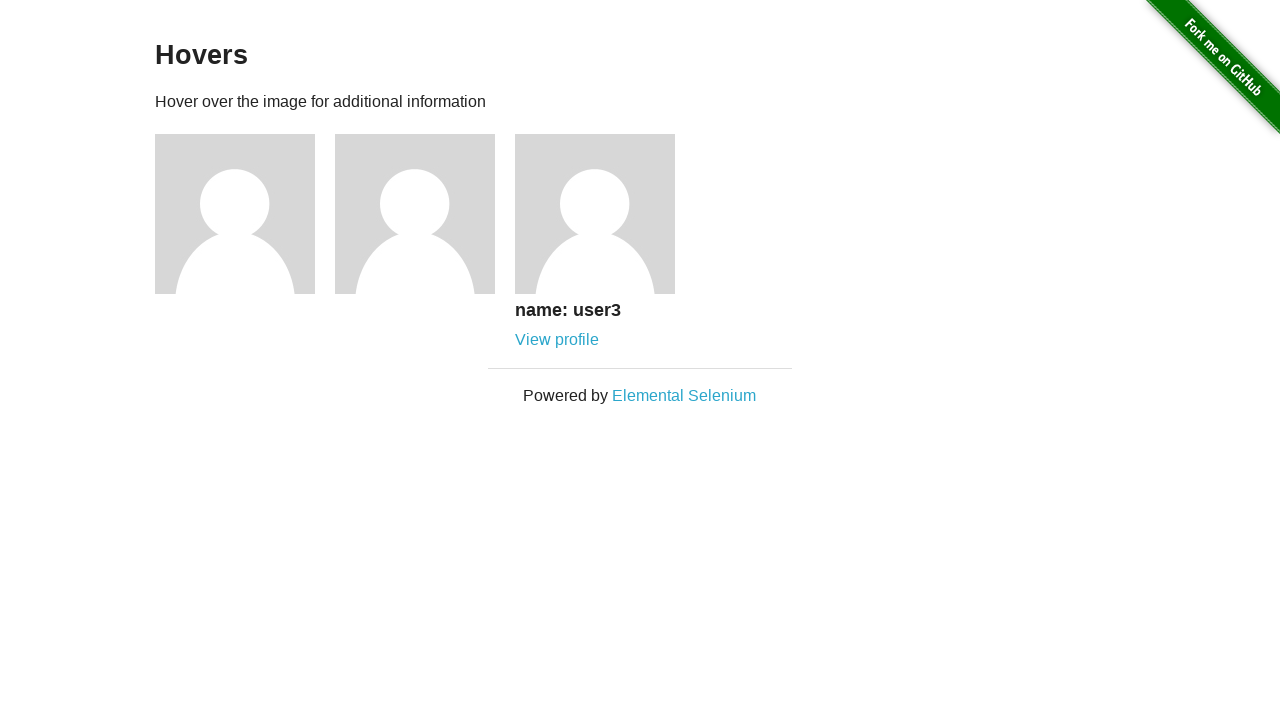